Tests keyboard navigation on Flipkart website by performing various keyboard operations including page scrolling, navigation to top/bottom, and page refresh

Starting URL: https://www.flipkart.com

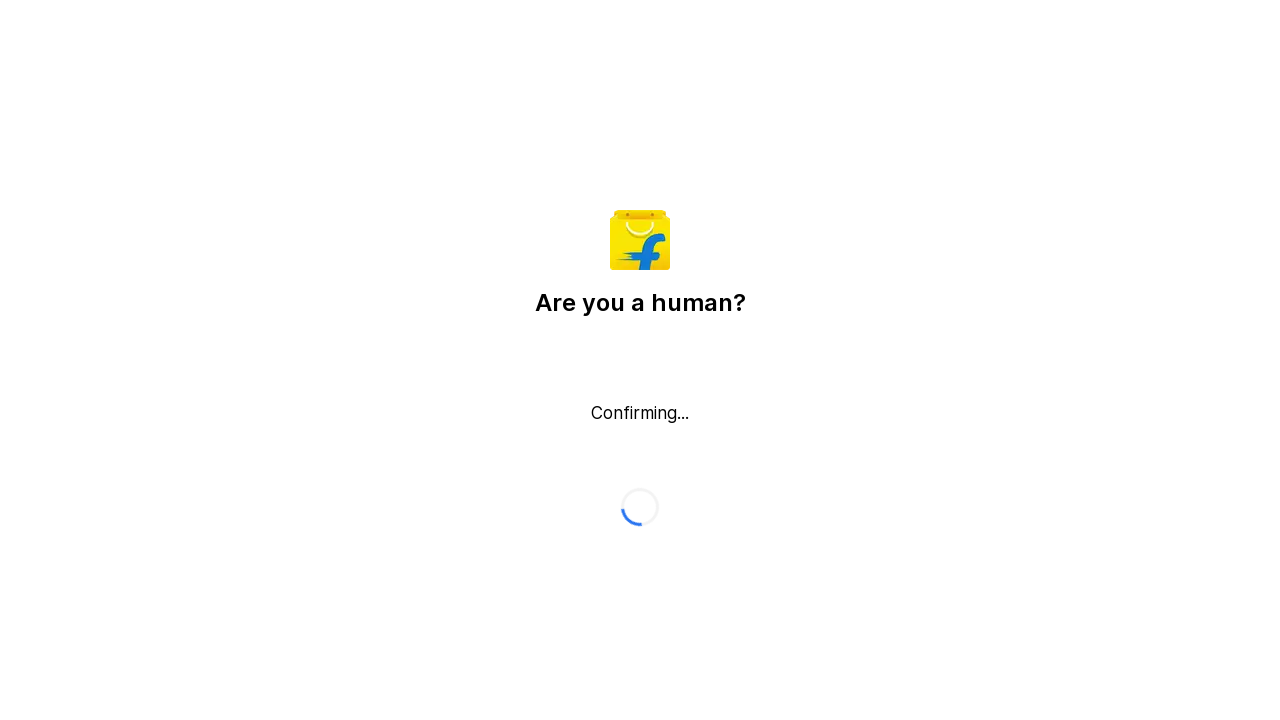

Pressed Escape key to dismiss modal popup if present
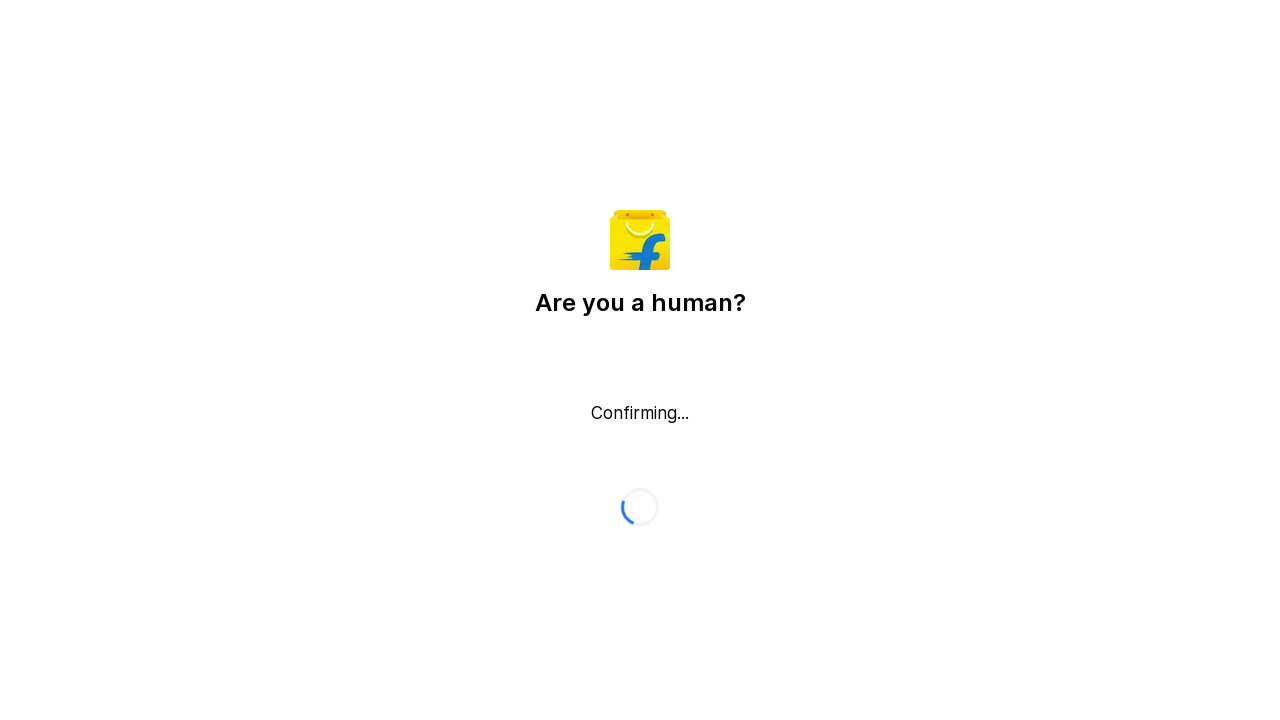

Pressed PageDown key (iteration 1/5) to scroll down
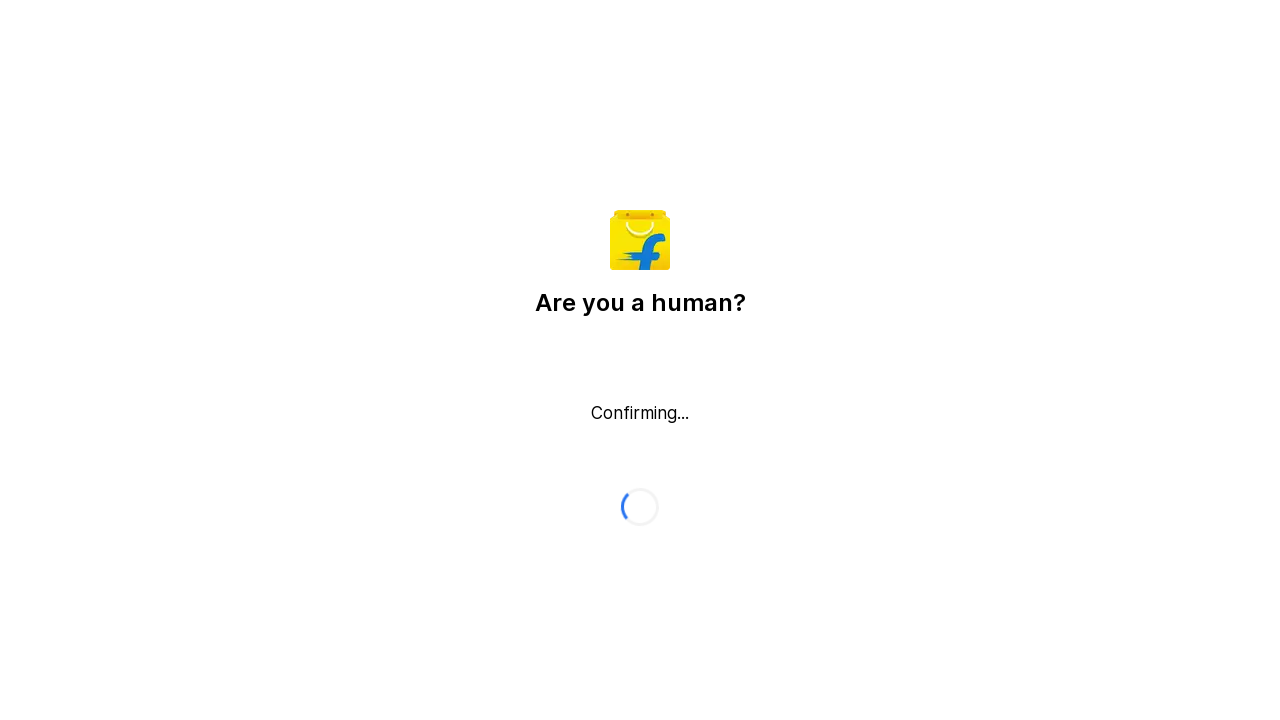

Waited 1000ms for page scroll animation
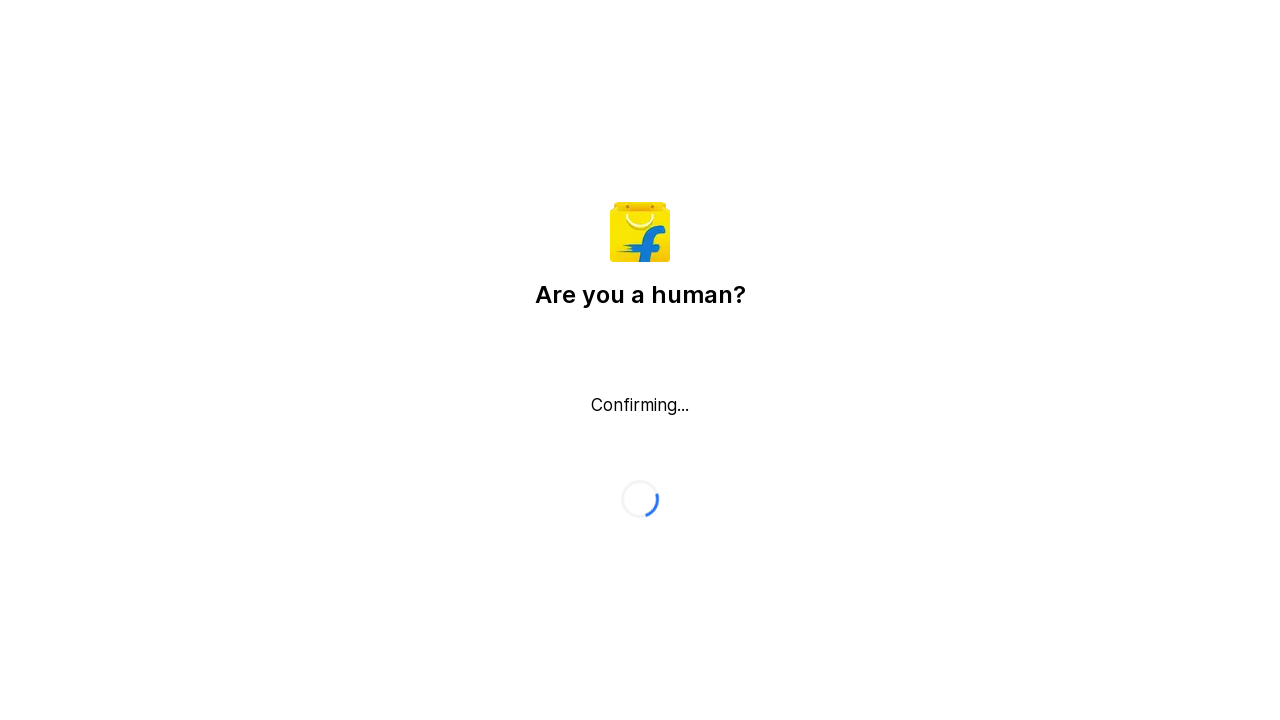

Pressed PageDown key (iteration 2/5) to scroll down
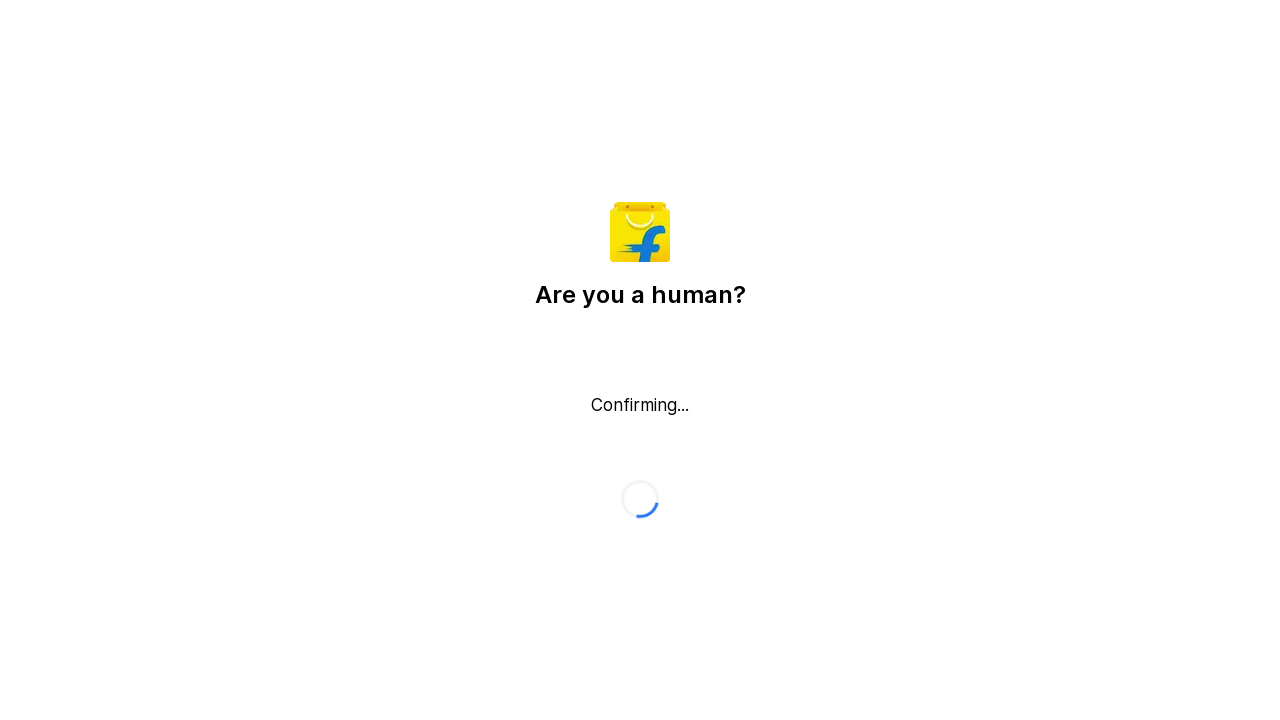

Waited 1000ms for page scroll animation
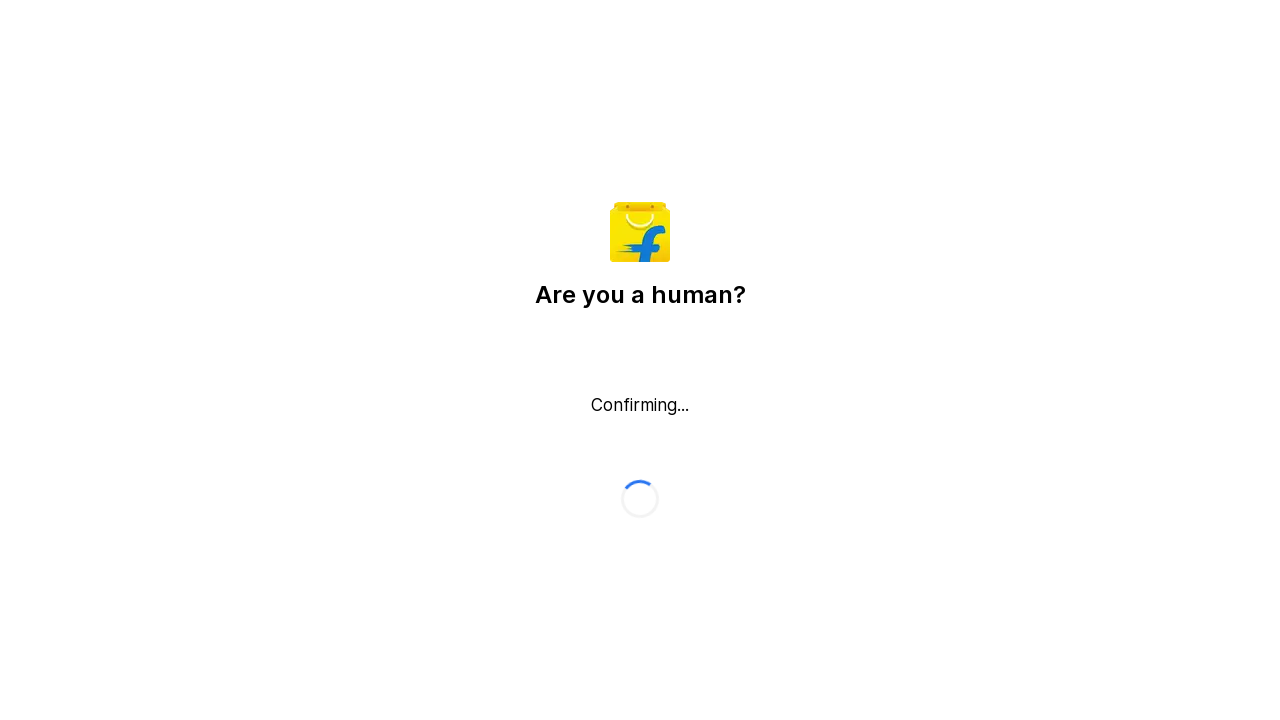

Pressed PageDown key (iteration 3/5) to scroll down
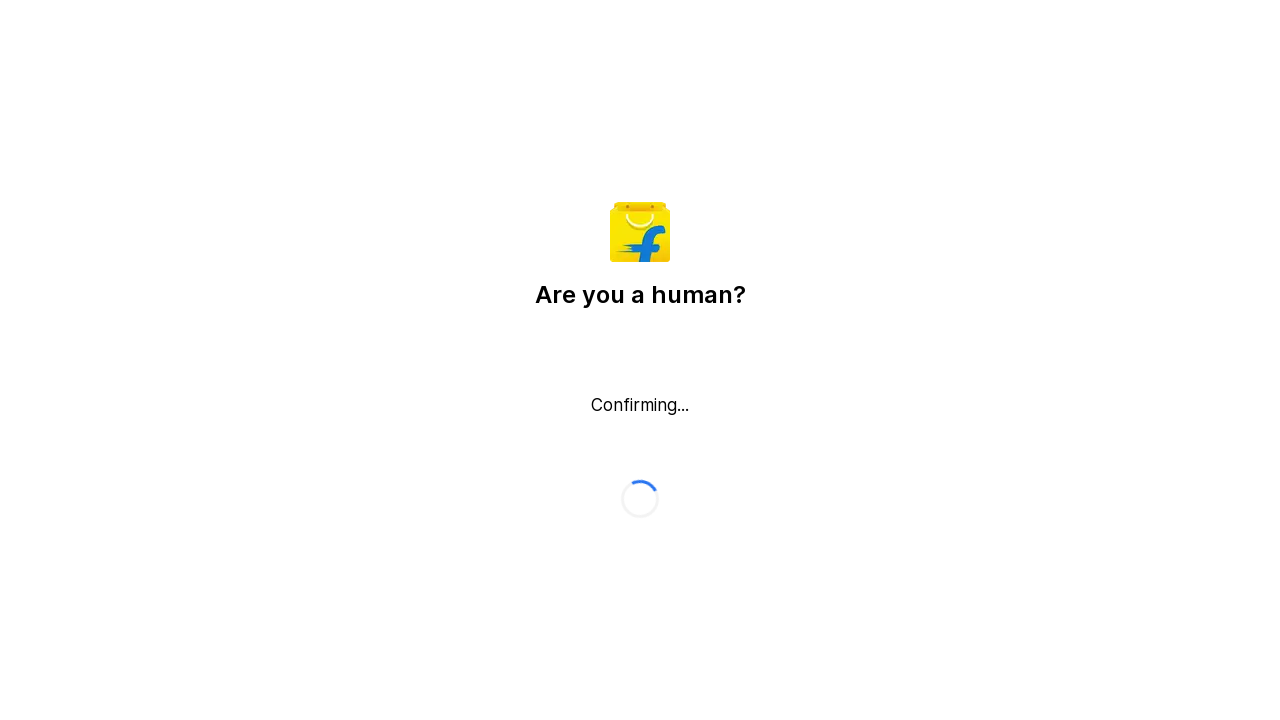

Waited 1000ms for page scroll animation
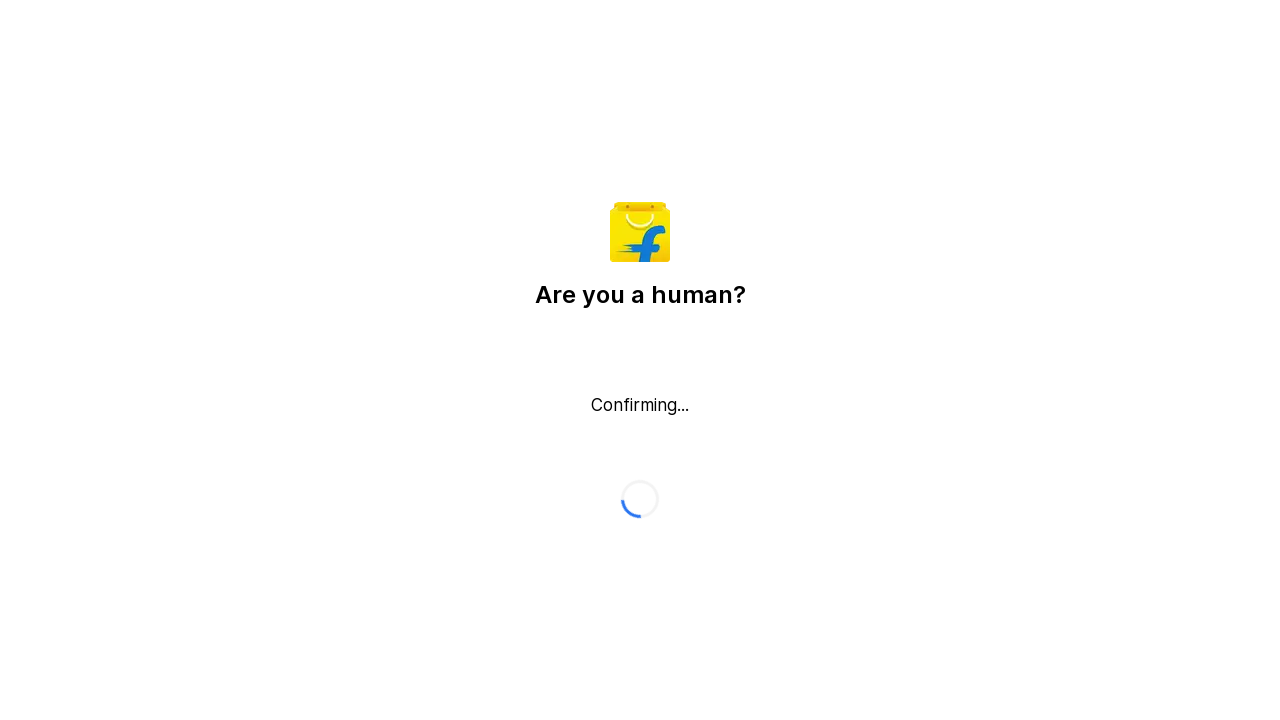

Pressed PageDown key (iteration 4/5) to scroll down
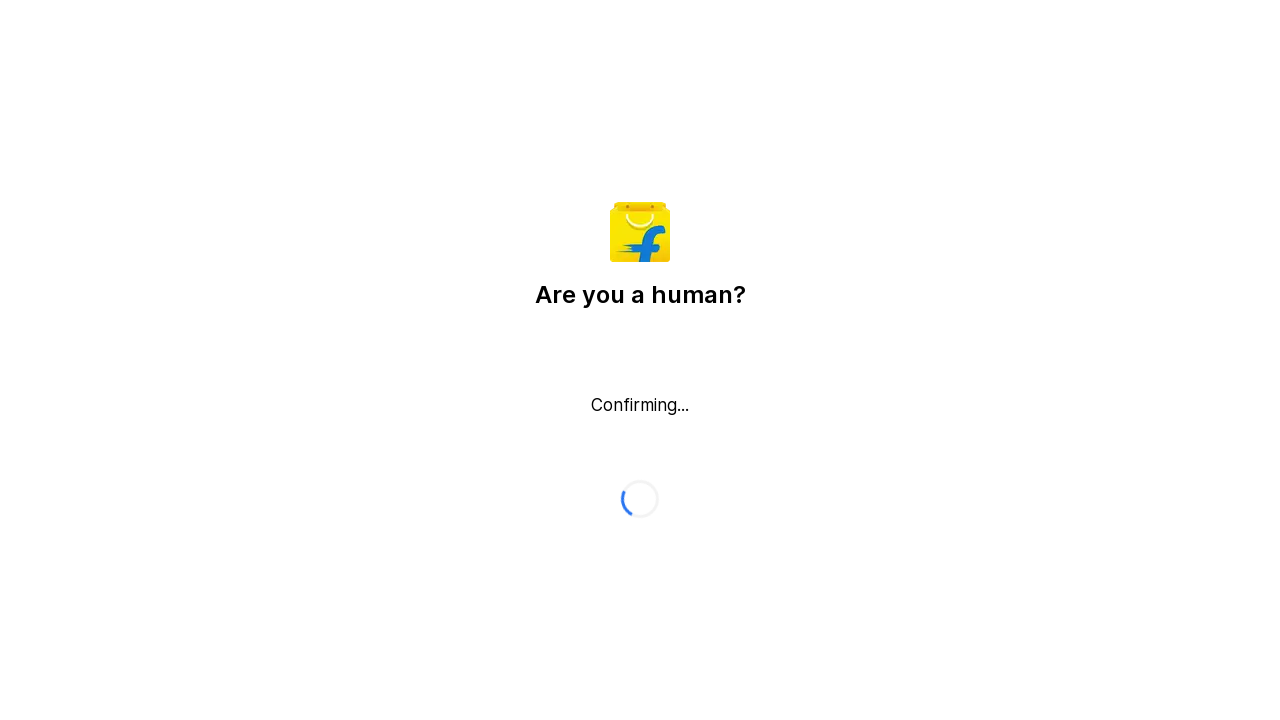

Waited 1000ms for page scroll animation
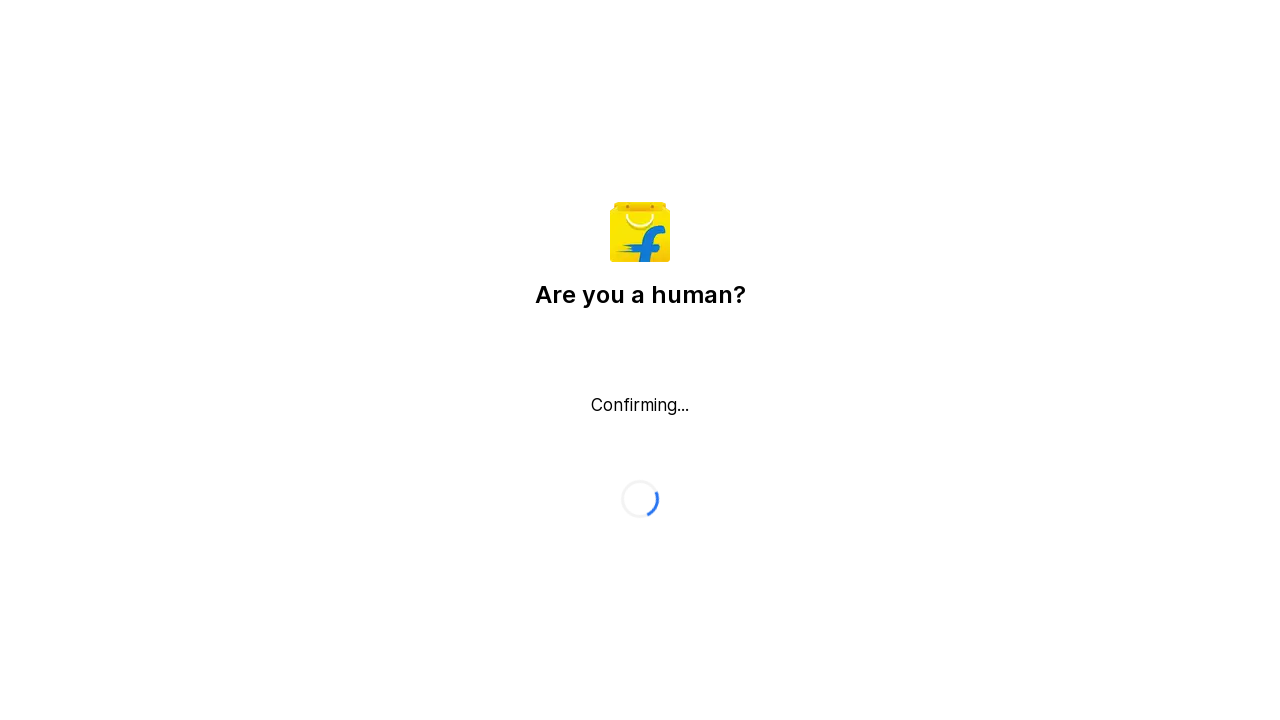

Pressed PageDown key (iteration 5/5) to scroll down
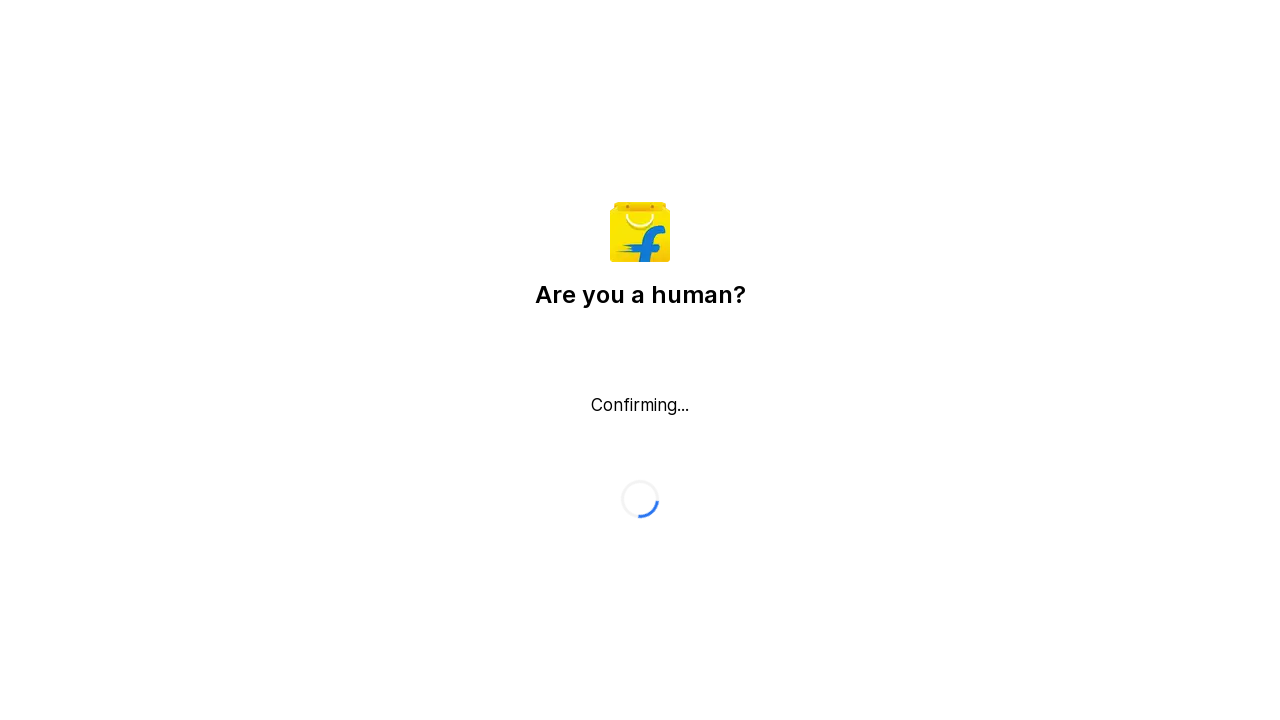

Waited 1000ms for page scroll animation
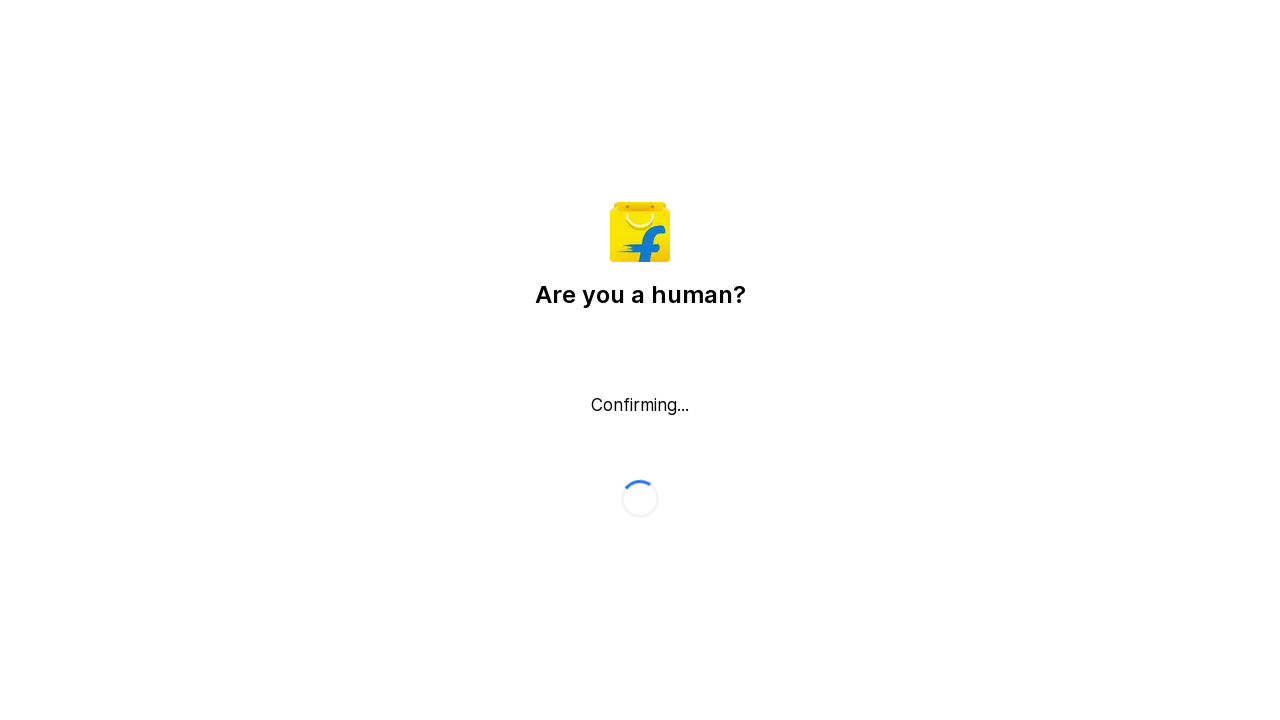

Pressed PageUp key to scroll up
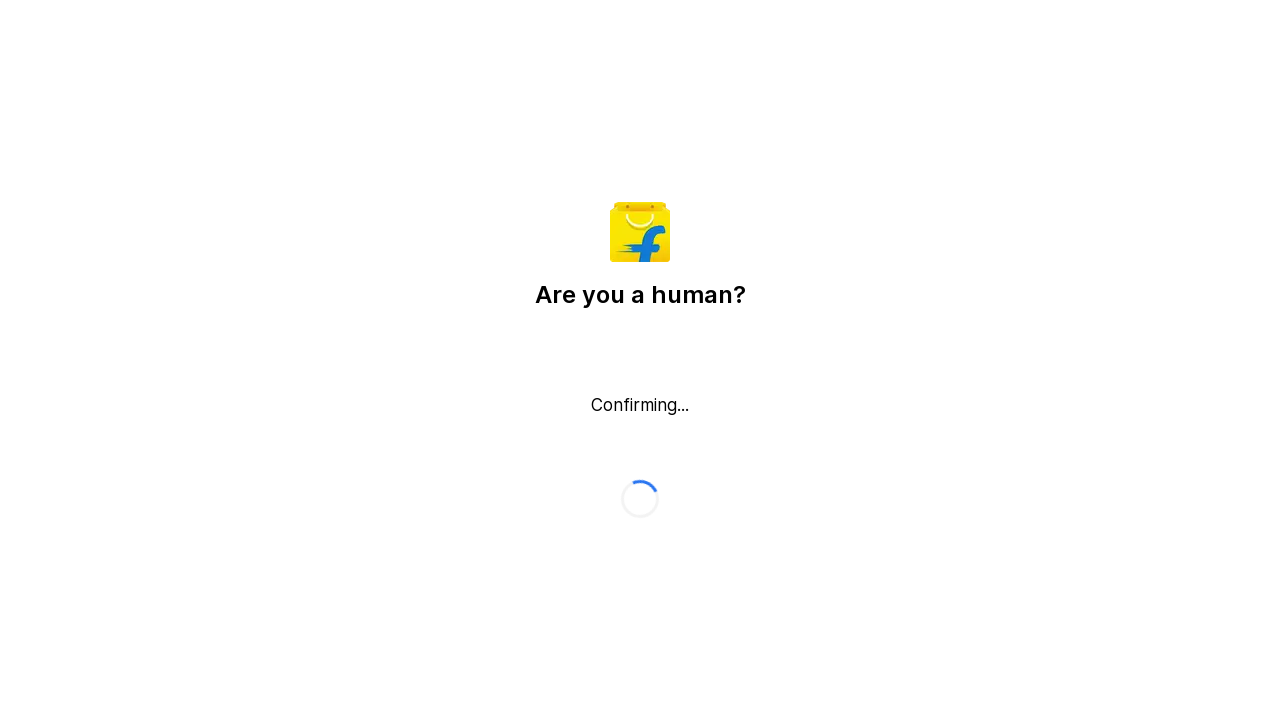

Waited 1500ms for page scroll animation
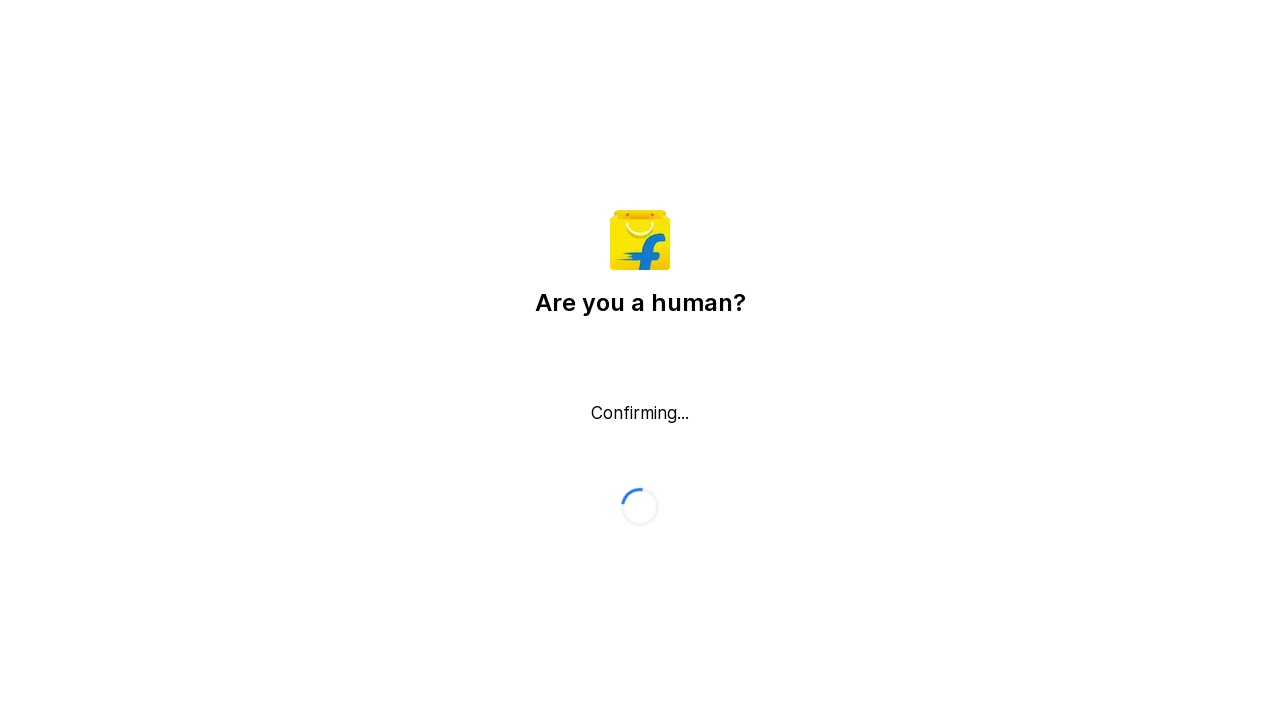

Pressed End key to navigate to bottom of page
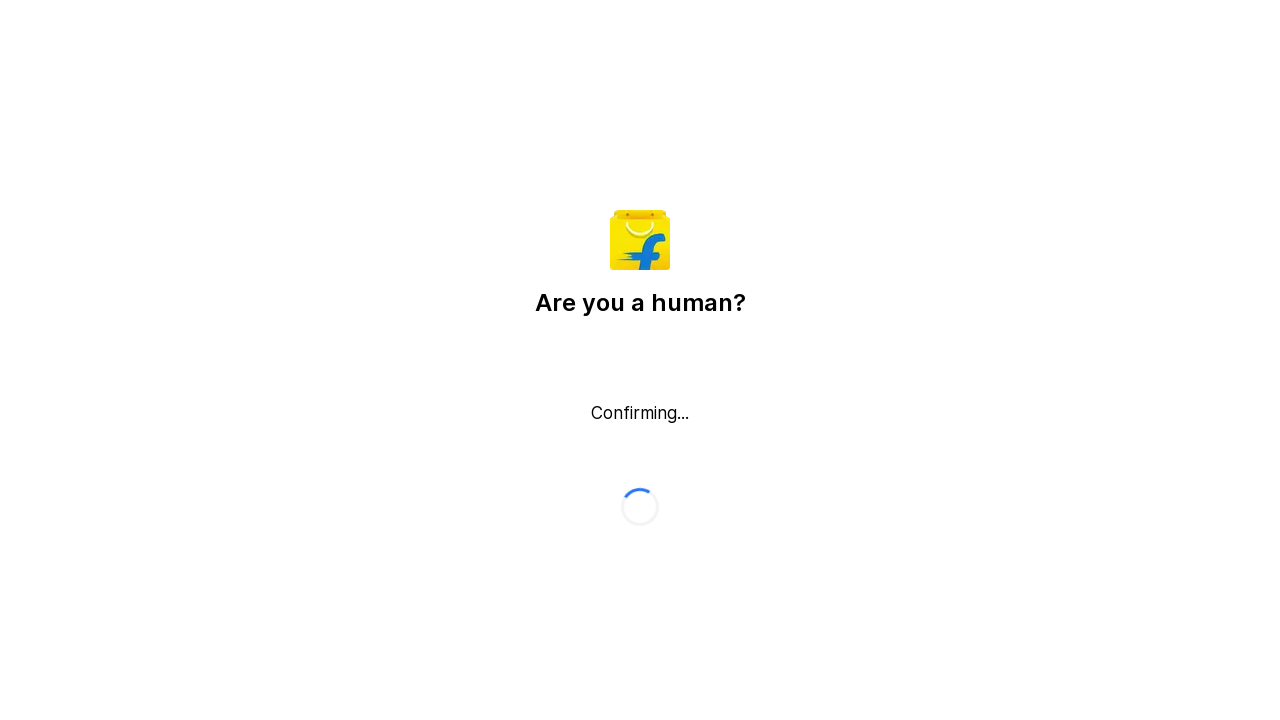

Waited 1500ms for page navigation to bottom
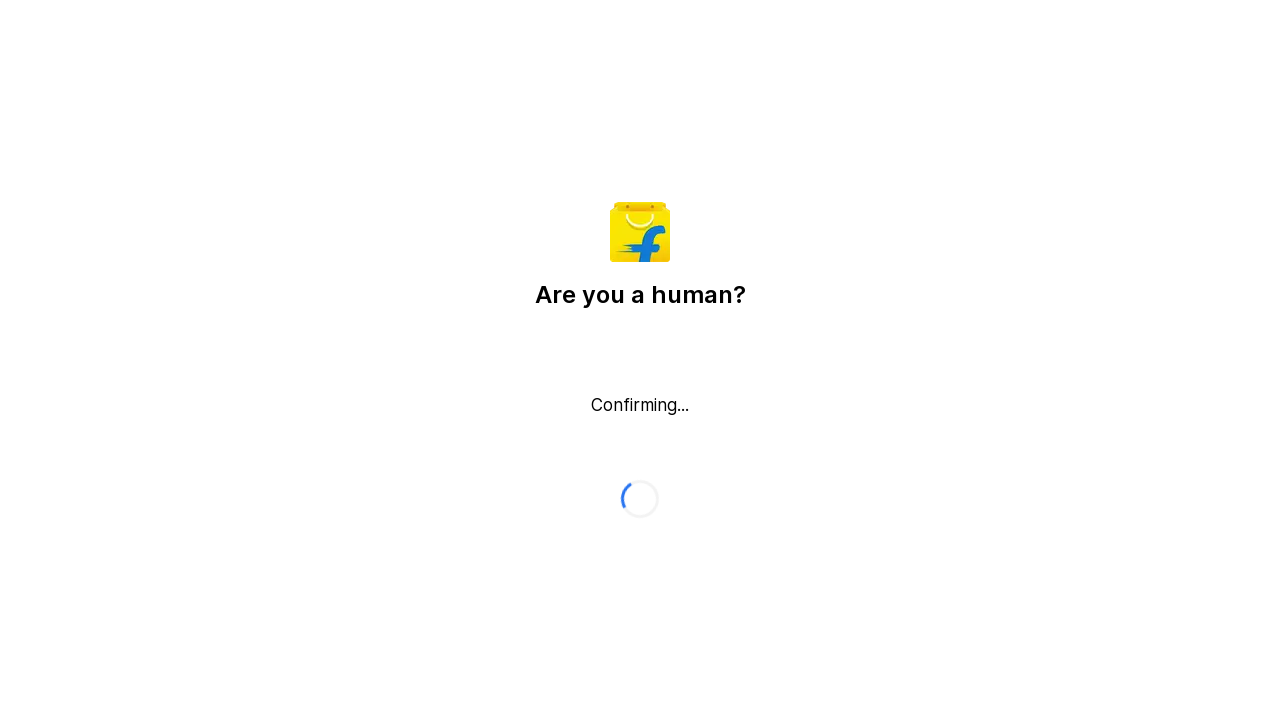

Pressed Home key to navigate to top of page
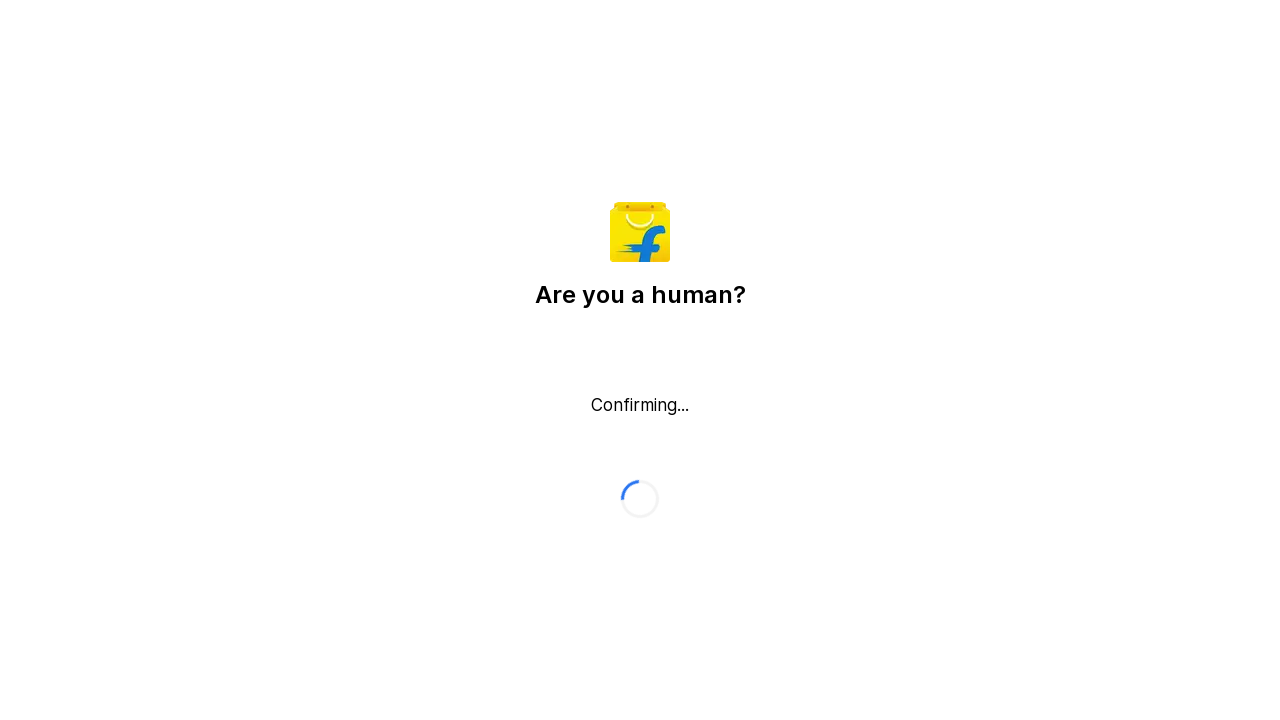

Waited 1500ms for page navigation to top
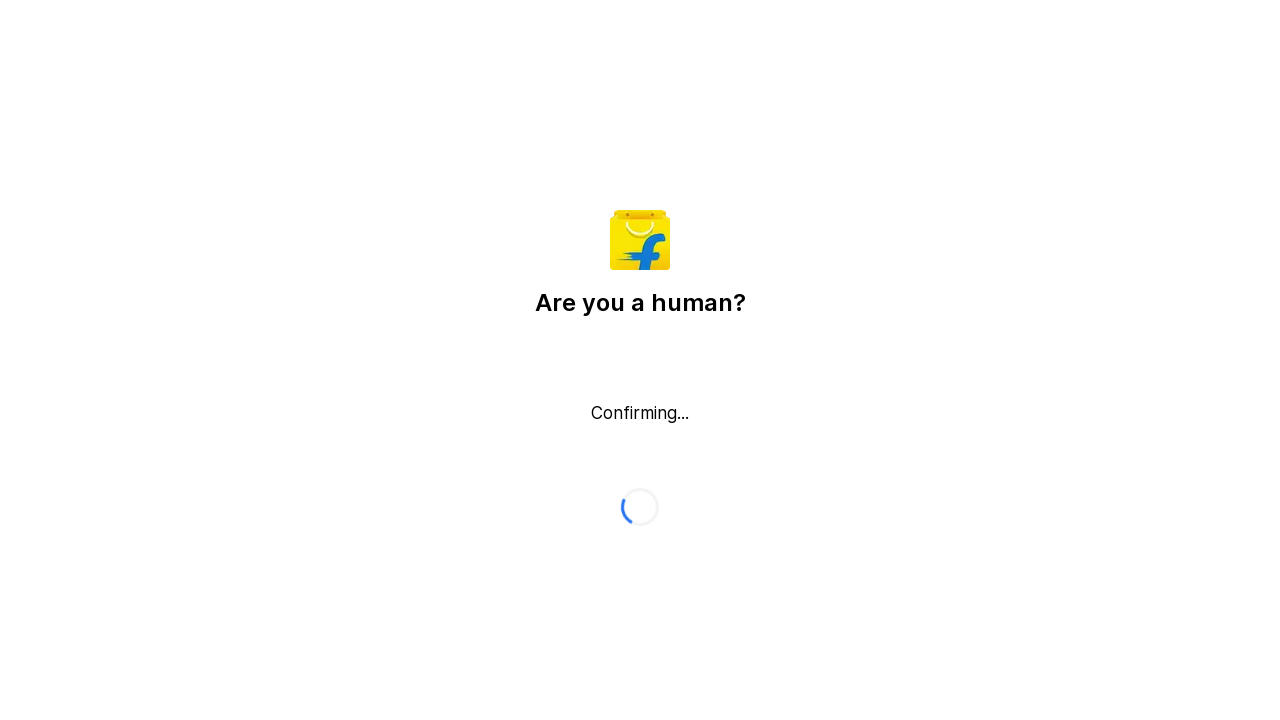

Pressed F5 key to refresh the page
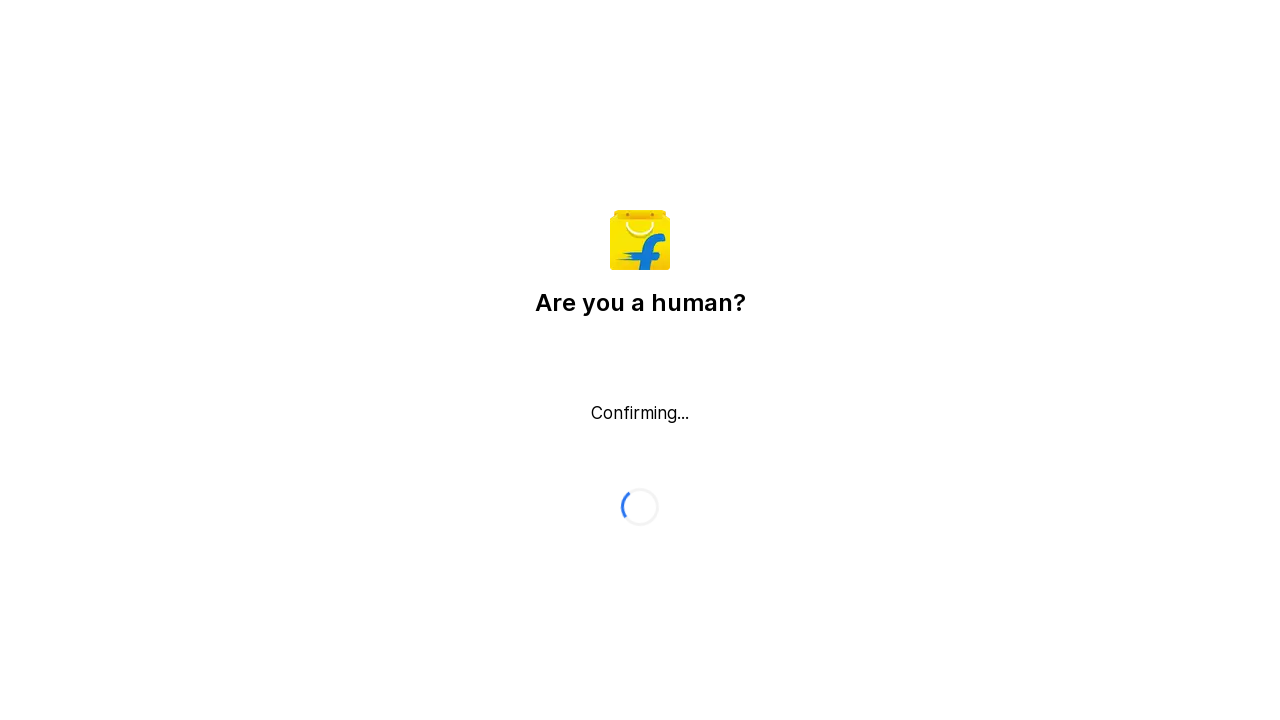

Waited 1500ms for page refresh to complete
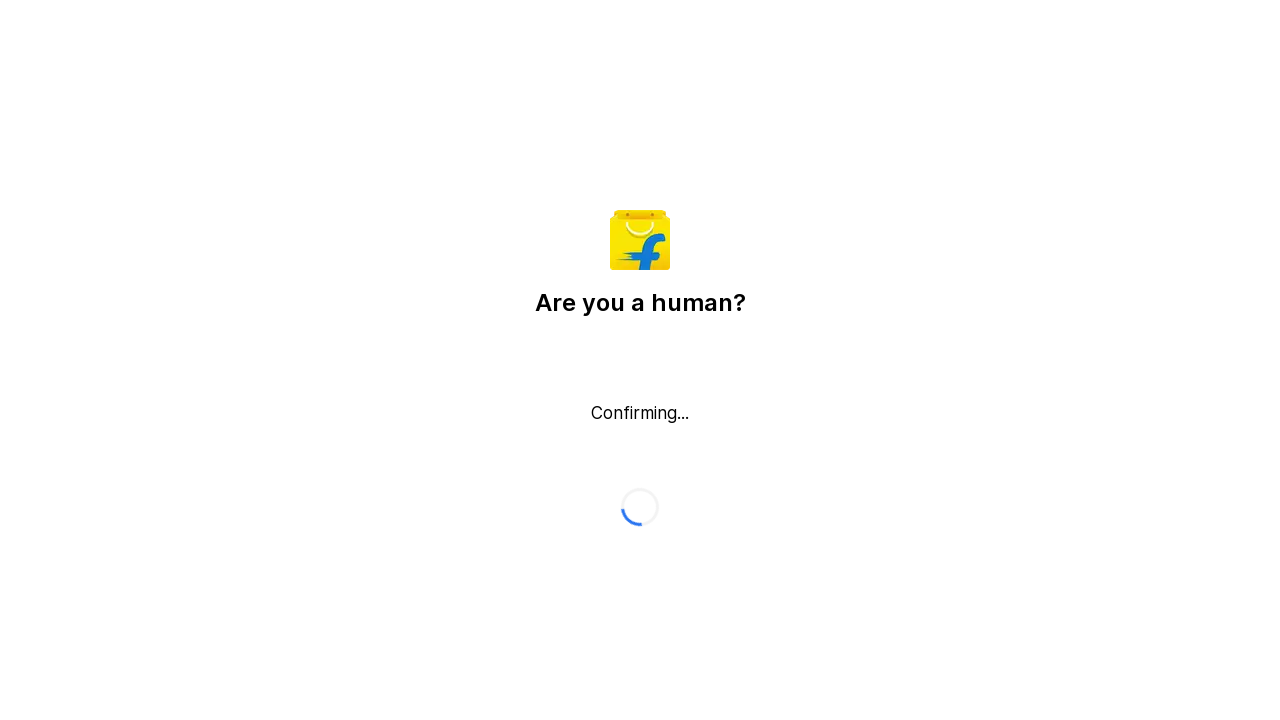

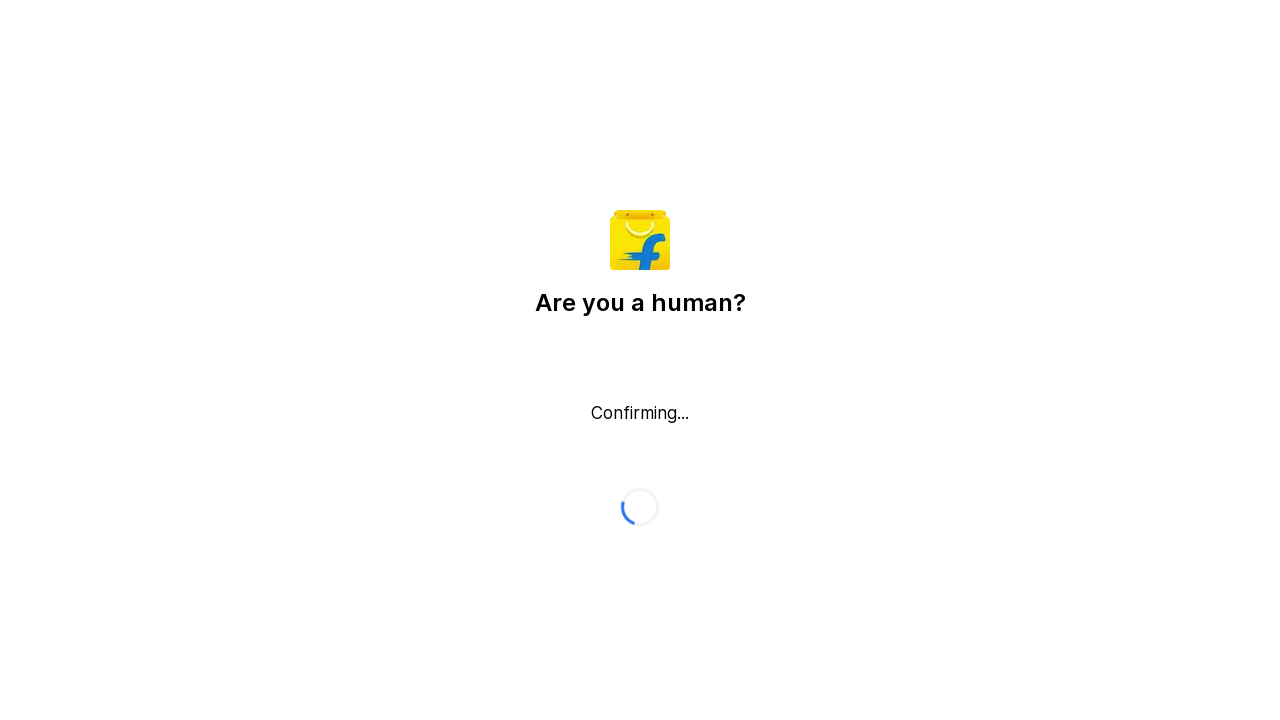